Tests that Google Translate has a maximum character limit of 5000 characters by entering 5001 characters

Starting URL: https://translate.google.com.ar/?hl=es&sl=es&tl=en&op=translate

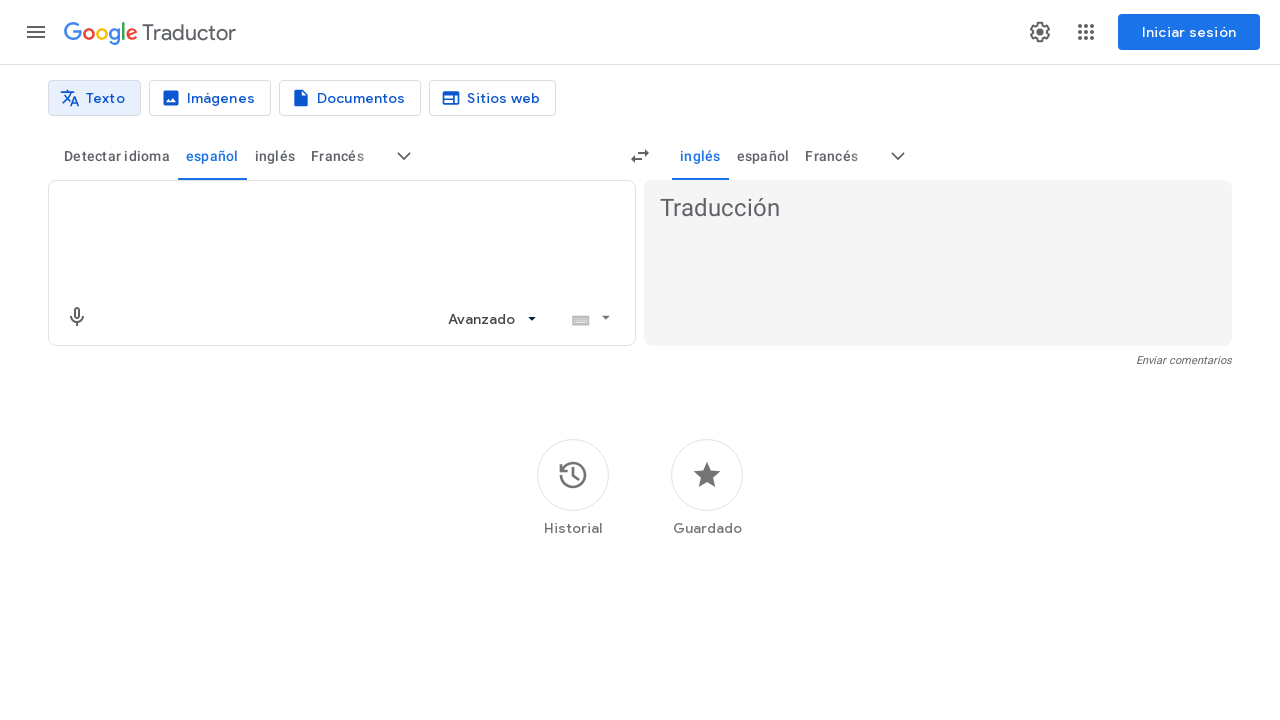

Filled textarea with 5000 characters on textarea[jsname="BJE2fc"]
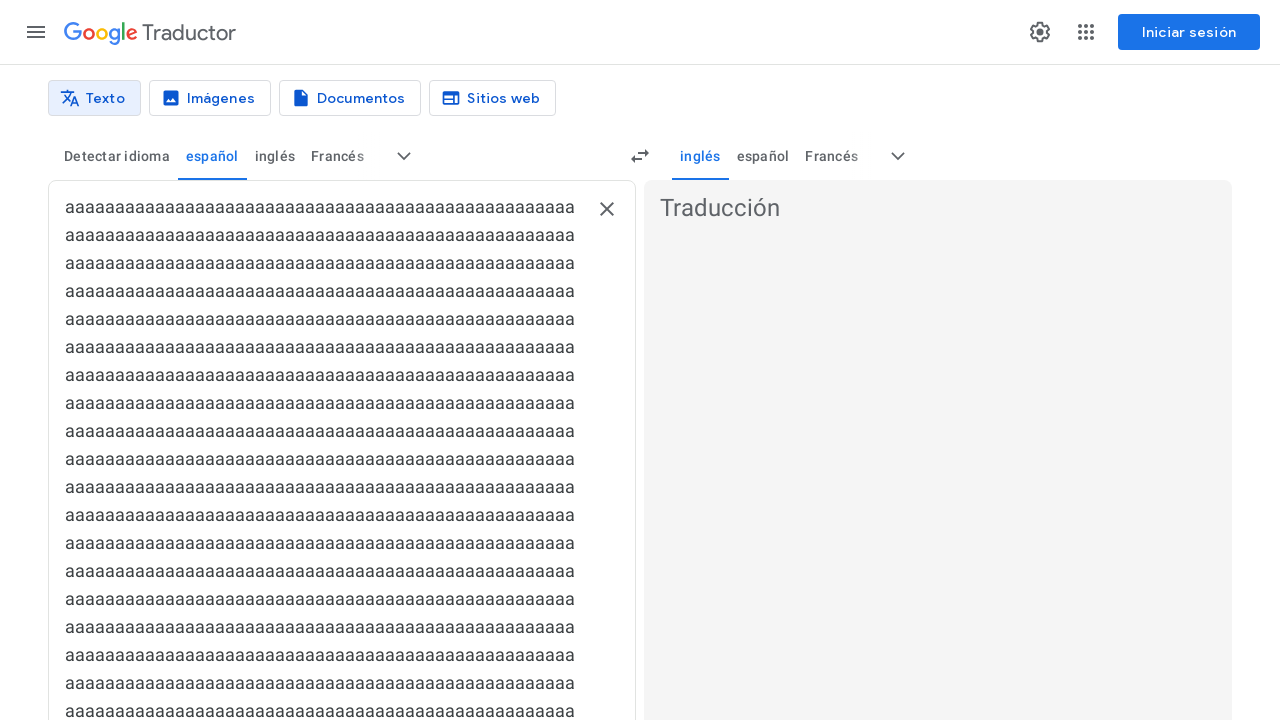

Attempted to type additional character beyond 5000 limit on textarea[jsname="BJE2fc"]
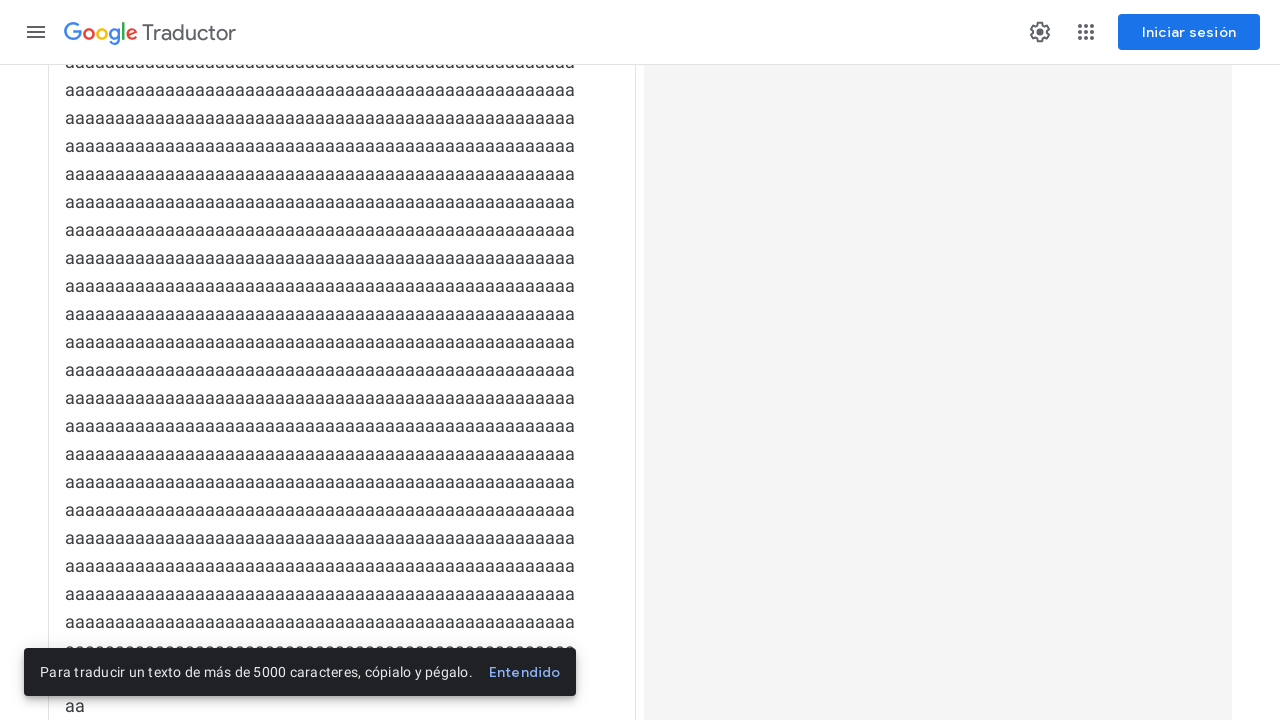

Scrolled to bottom to view character counter
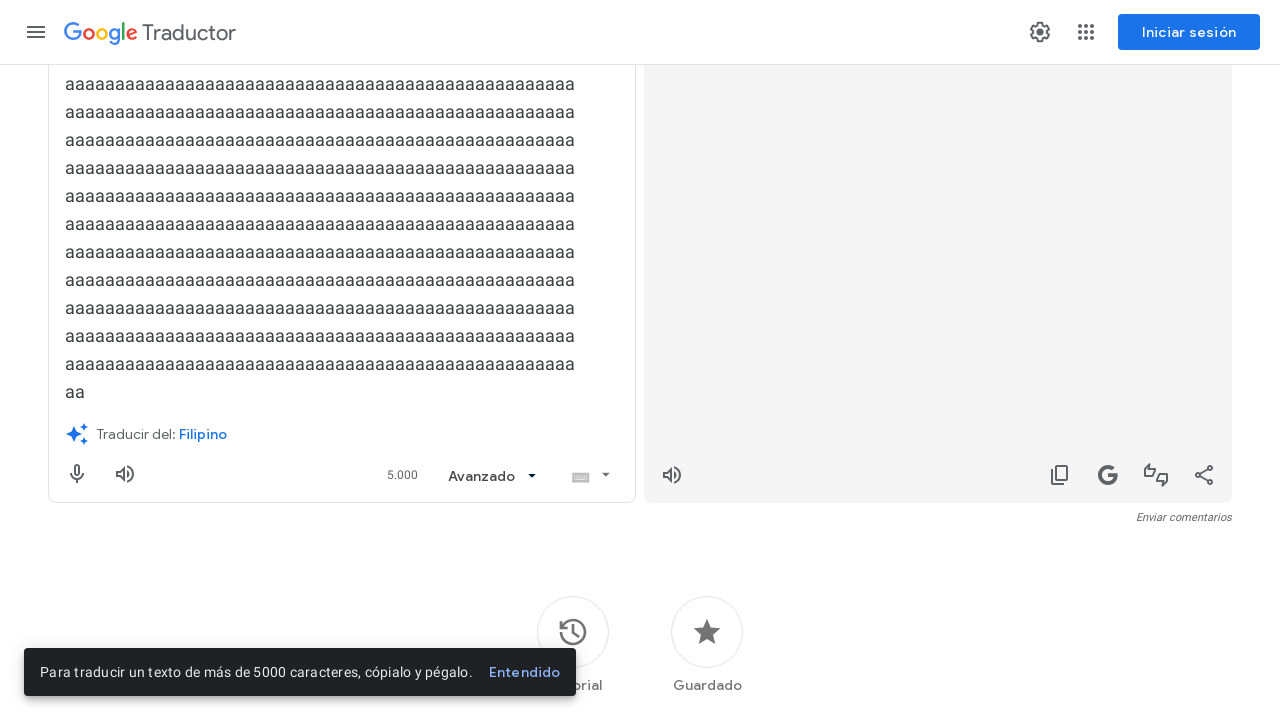

Character counter element became visible
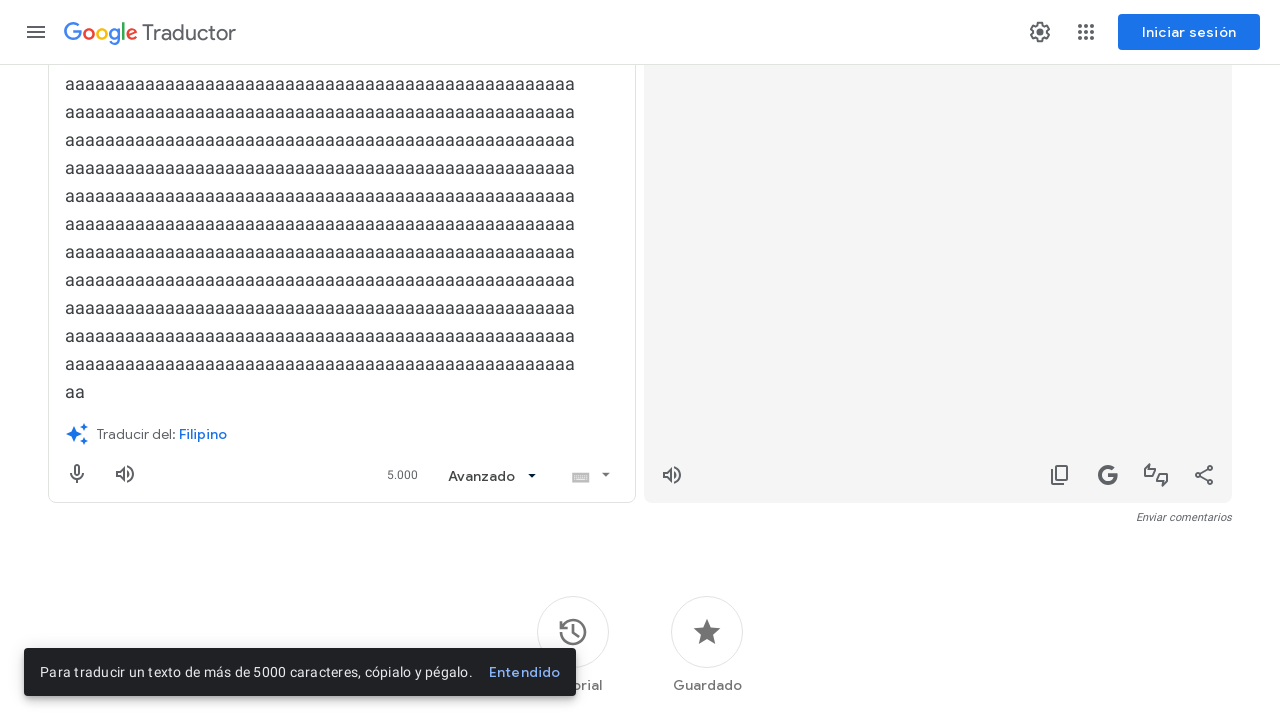

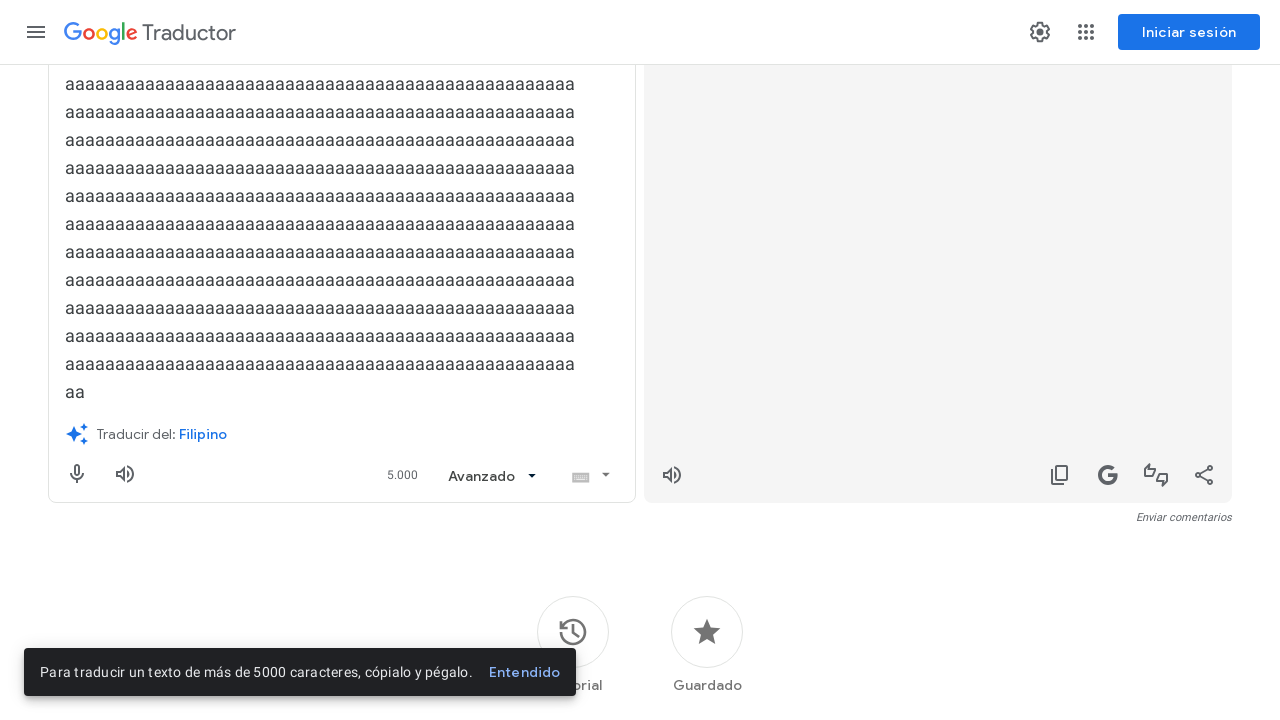